Tests password reset functionality by extracting a temporary password from the reset message and using it to log in to the application

Starting URL: https://rahulshettyacademy.com/locatorspractice/

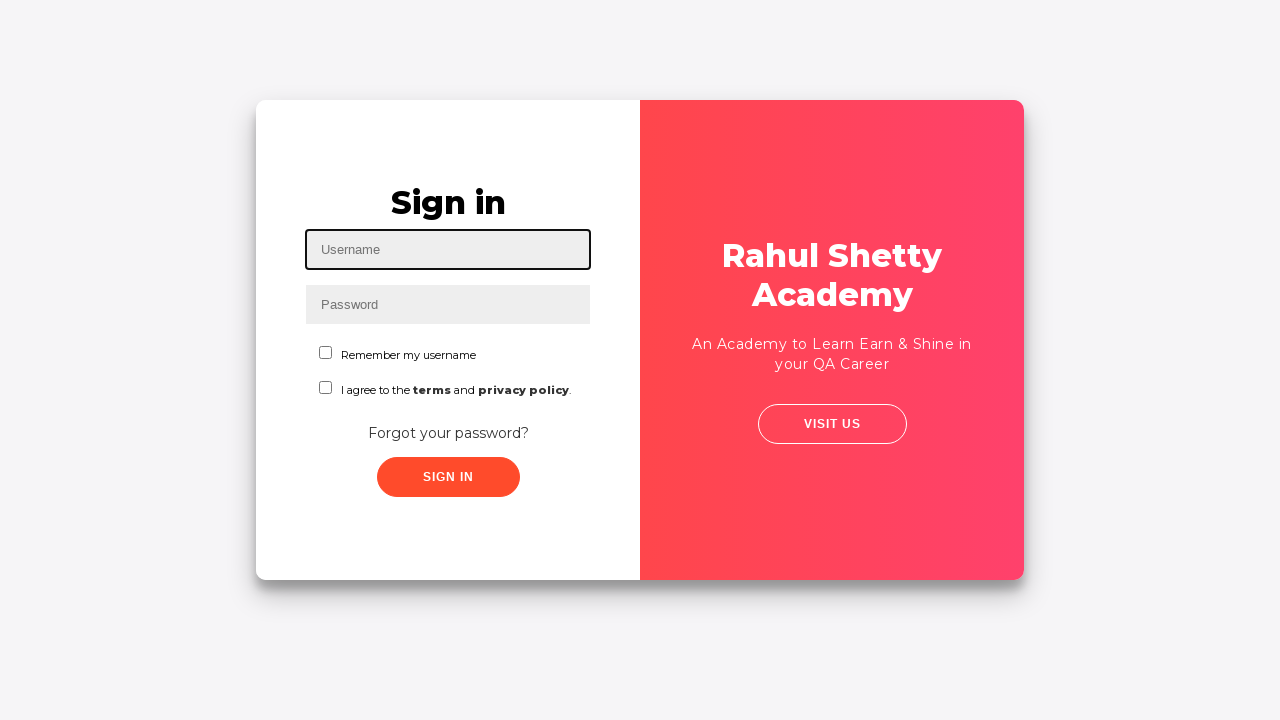

Clicked 'Forgot your password?' link at (448, 433) on a:has-text('Forgot your password?')
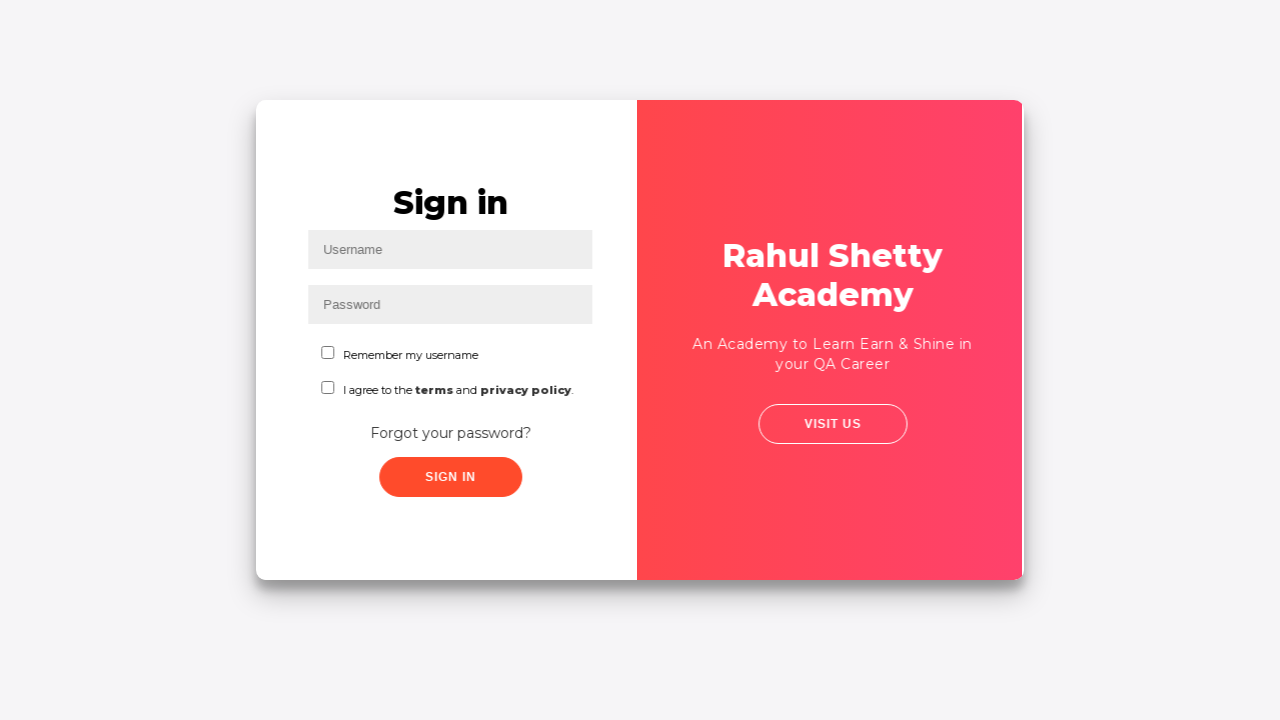

Reset button selector appeared on page
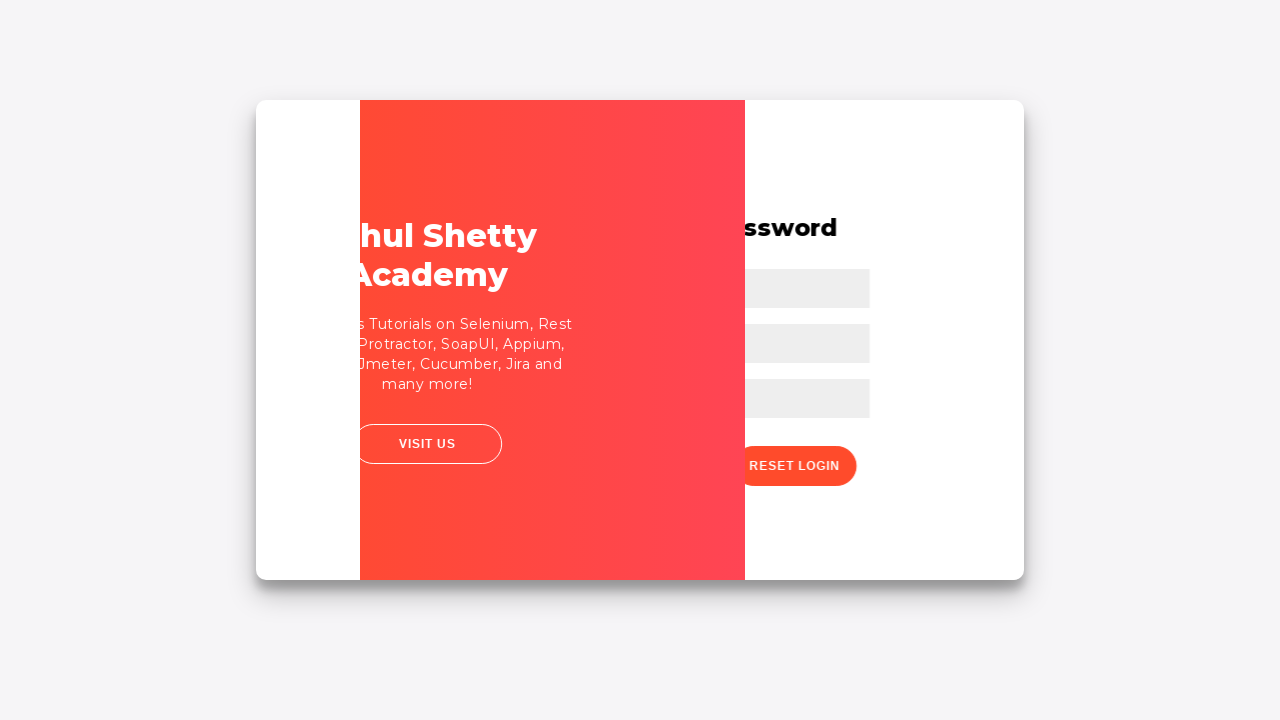

Clicked reset password button at (899, 466) on .reset-pwd-btn
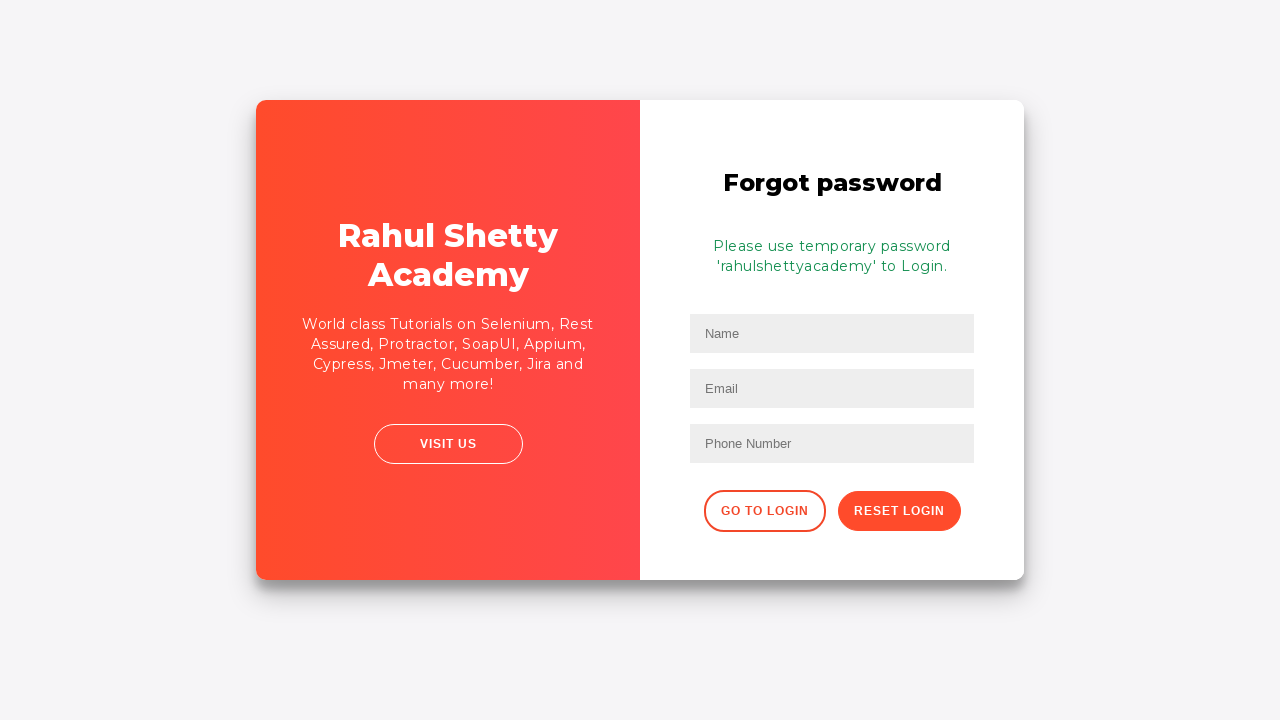

Password reset message appeared on page
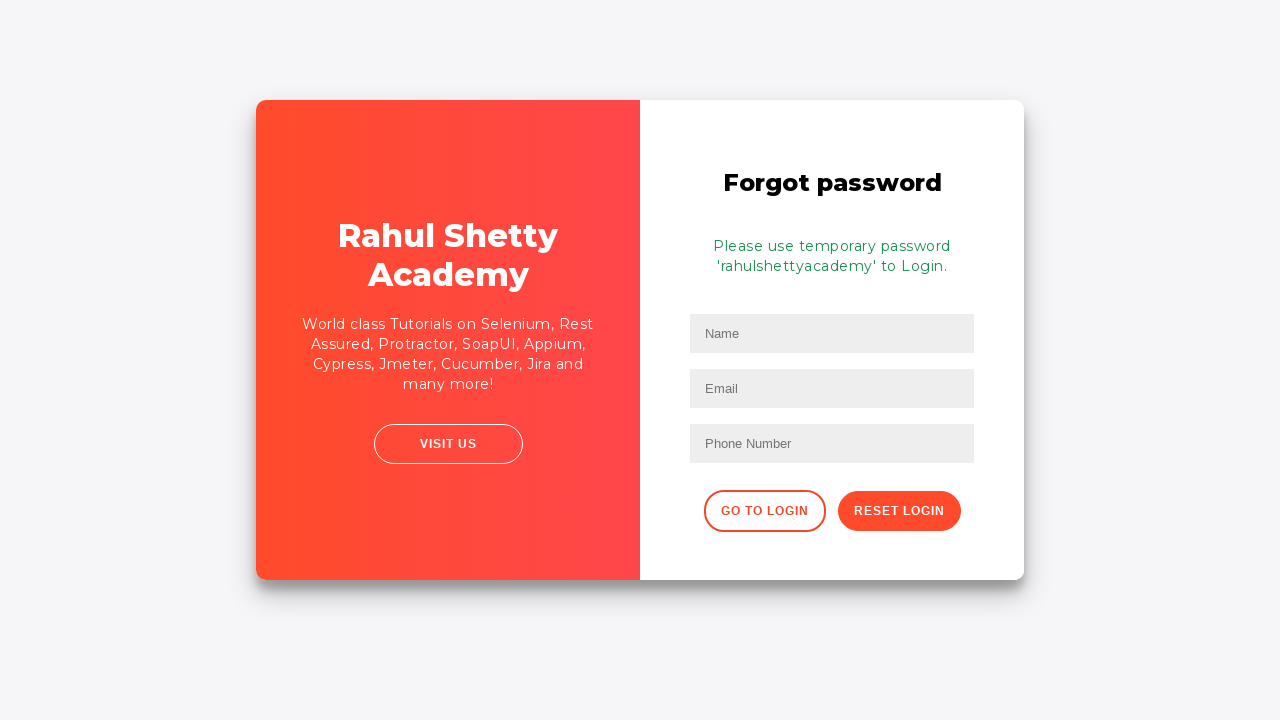

Extracted password reset message text
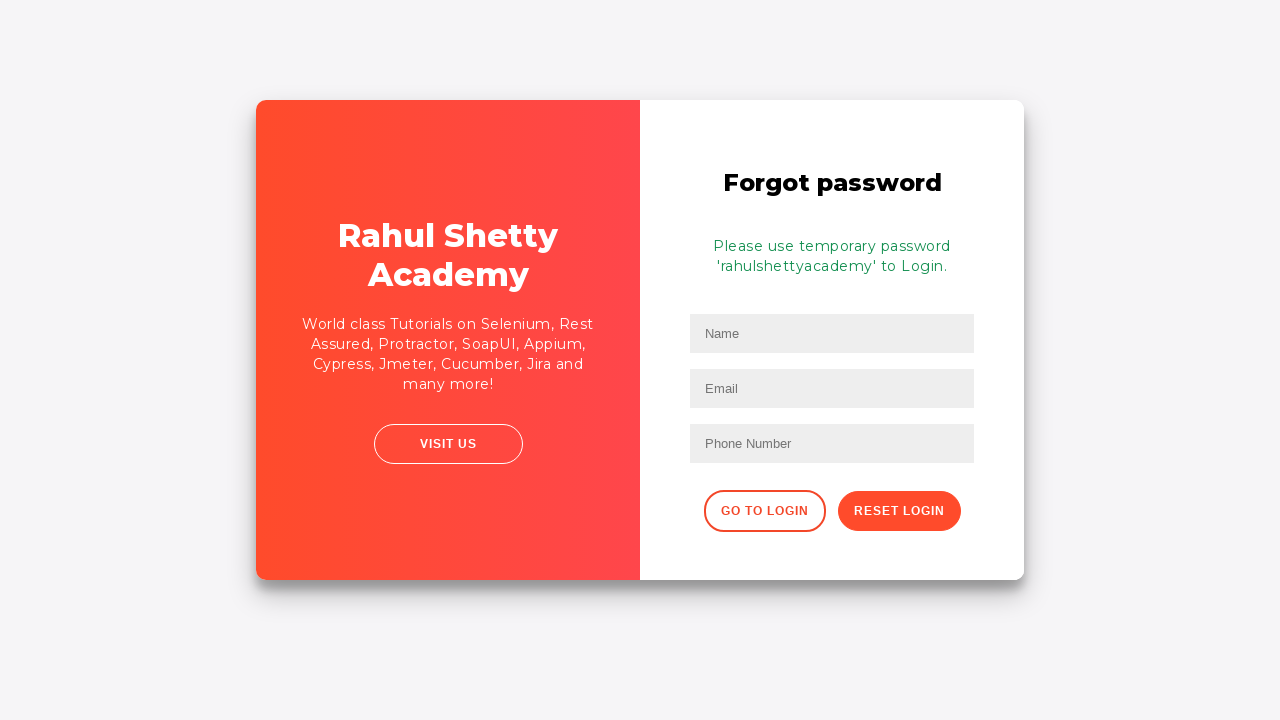

Extracted temporary password: rahulshettyacademy
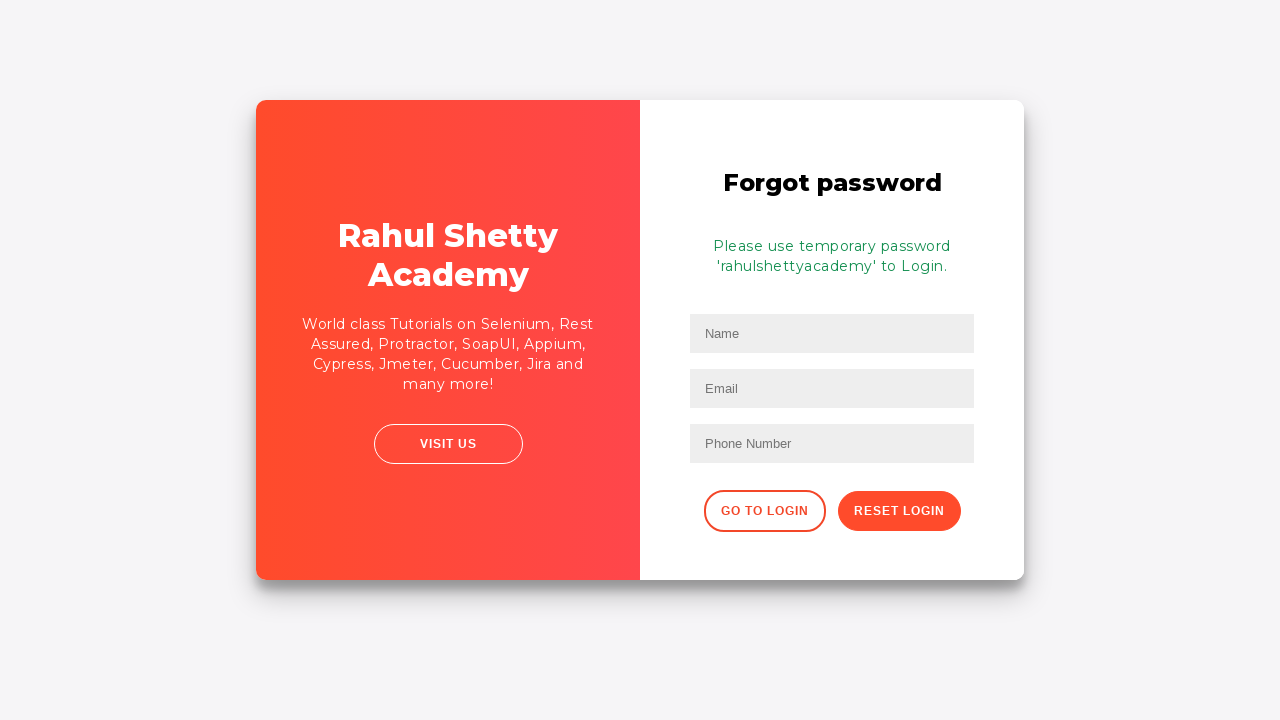

Clicked 'Go to Login' button at (764, 511) on button.go-to-login-btn
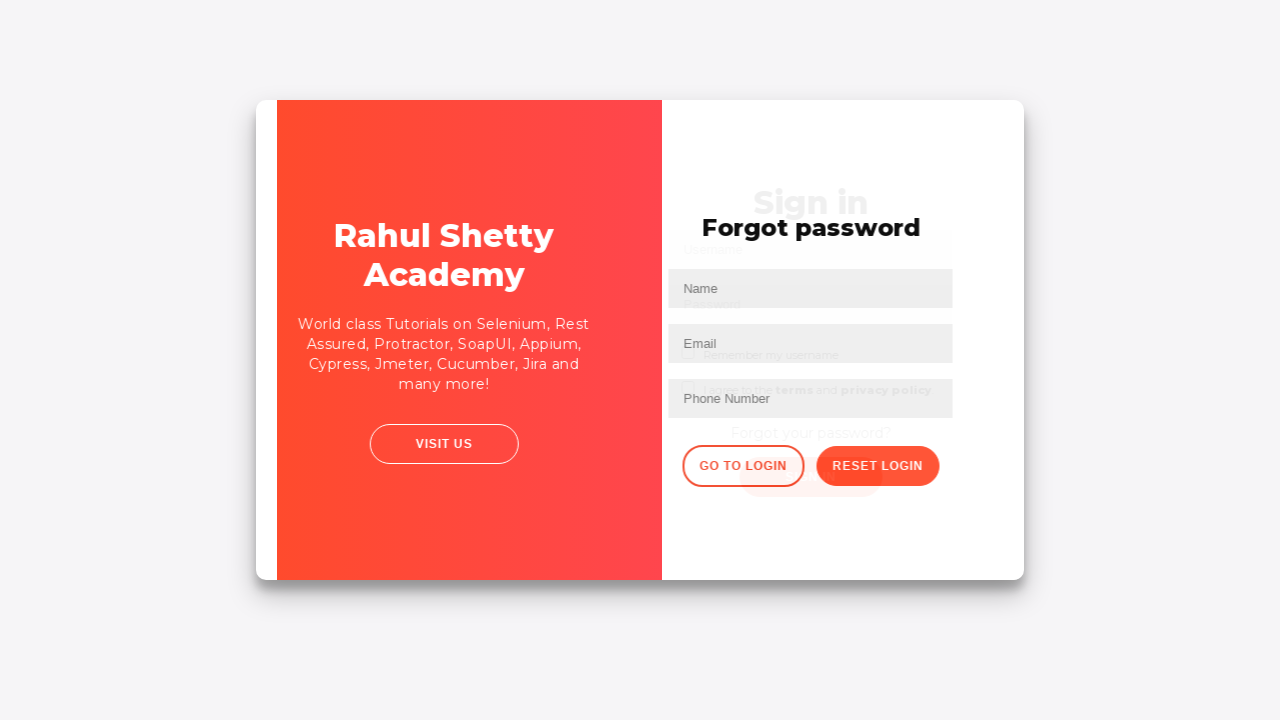

Filled username field with 'testuser123' on #inputUsername
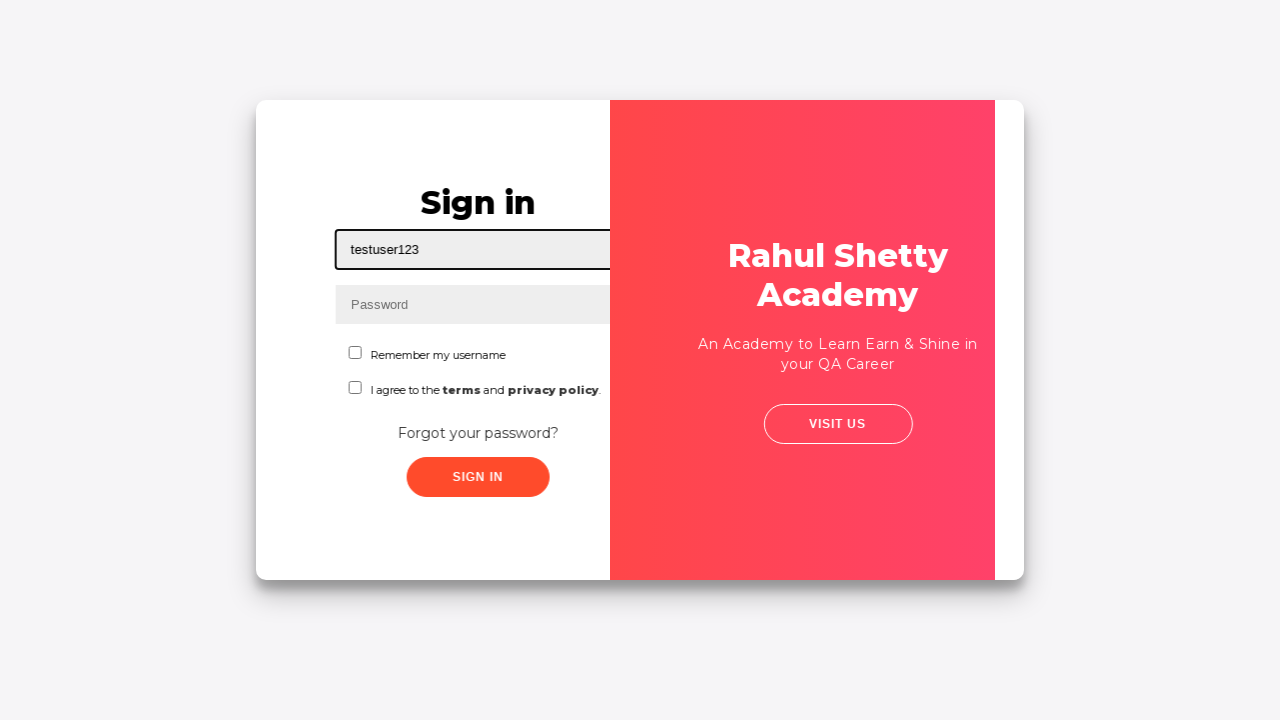

Filled password field with extracted temporary password on input[name='inputPassword']
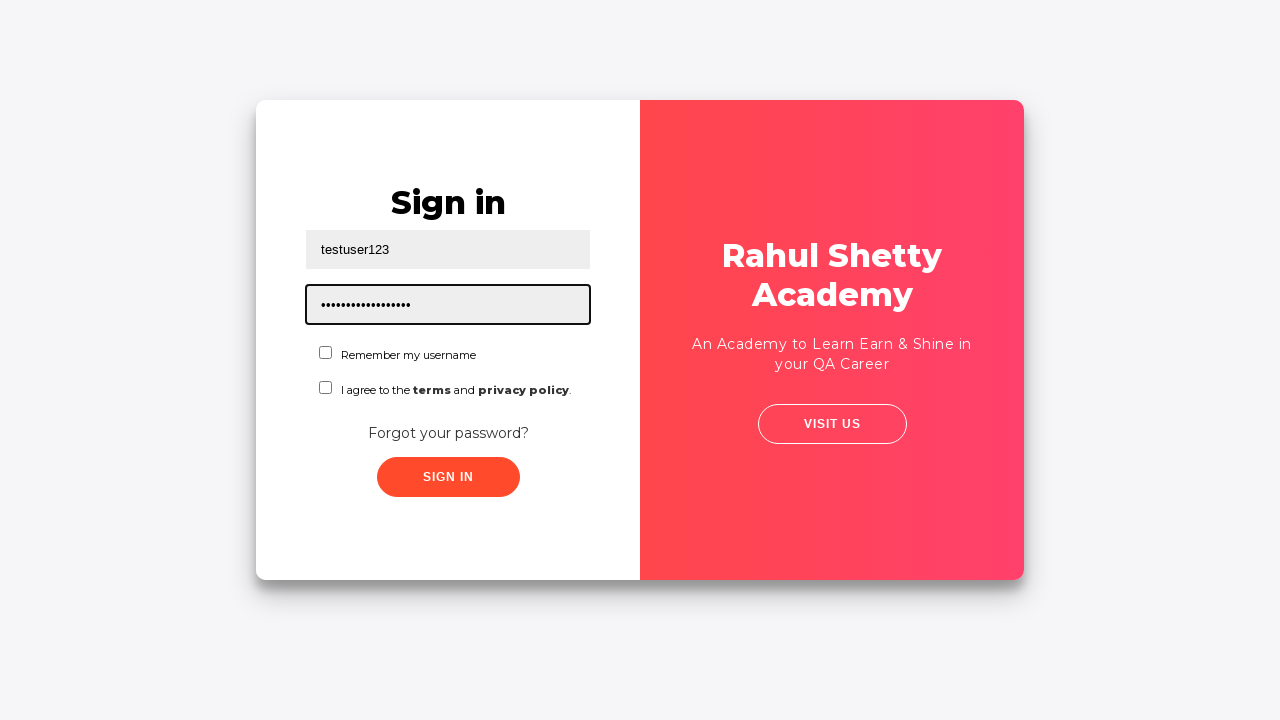

Checked the terms and conditions checkbox at (326, 388) on #chkboxTwo
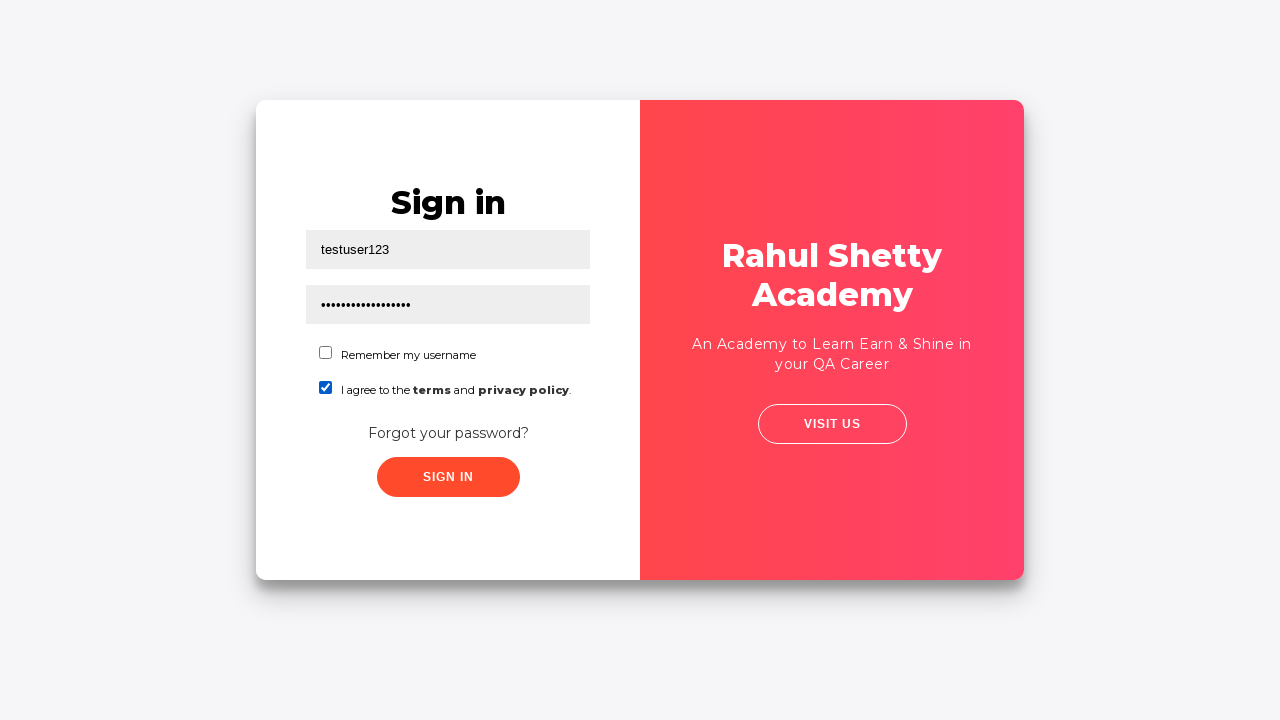

Clicked Sign In button at (448, 477) on button.submit.signInBtn
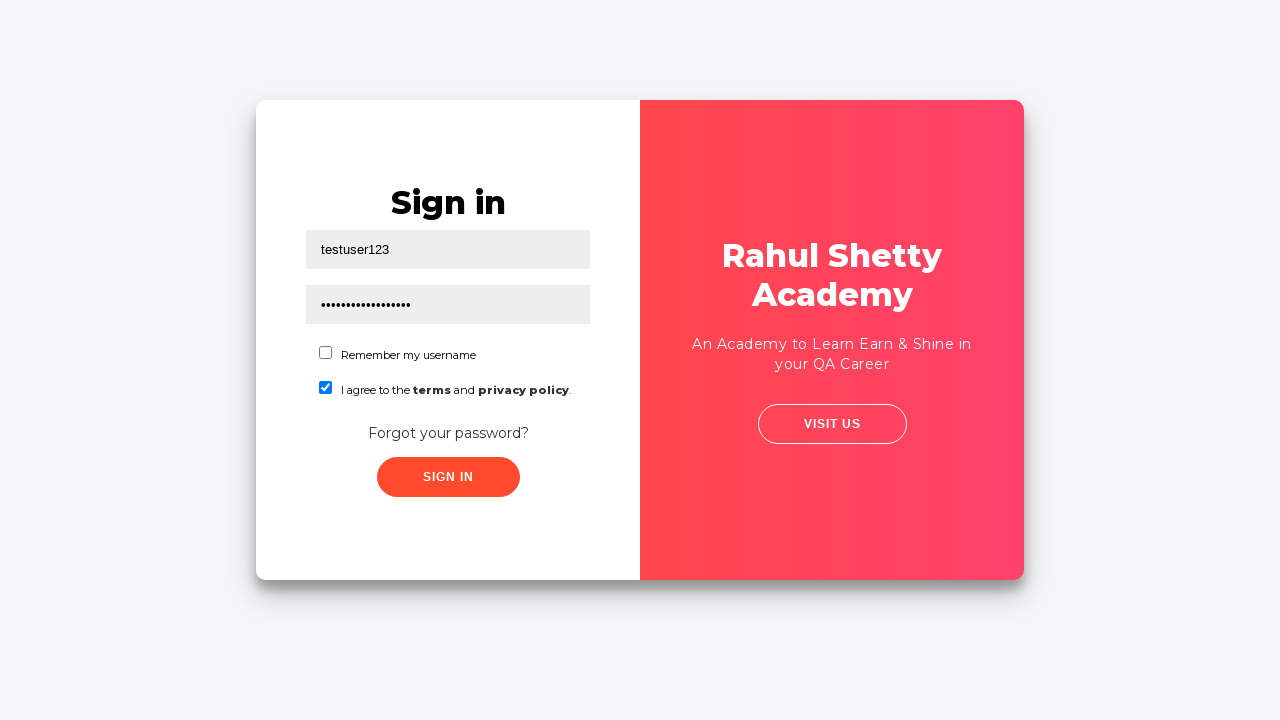

Successfully logged in - 'Welcome to Rahul Shetty Academy' message appeared
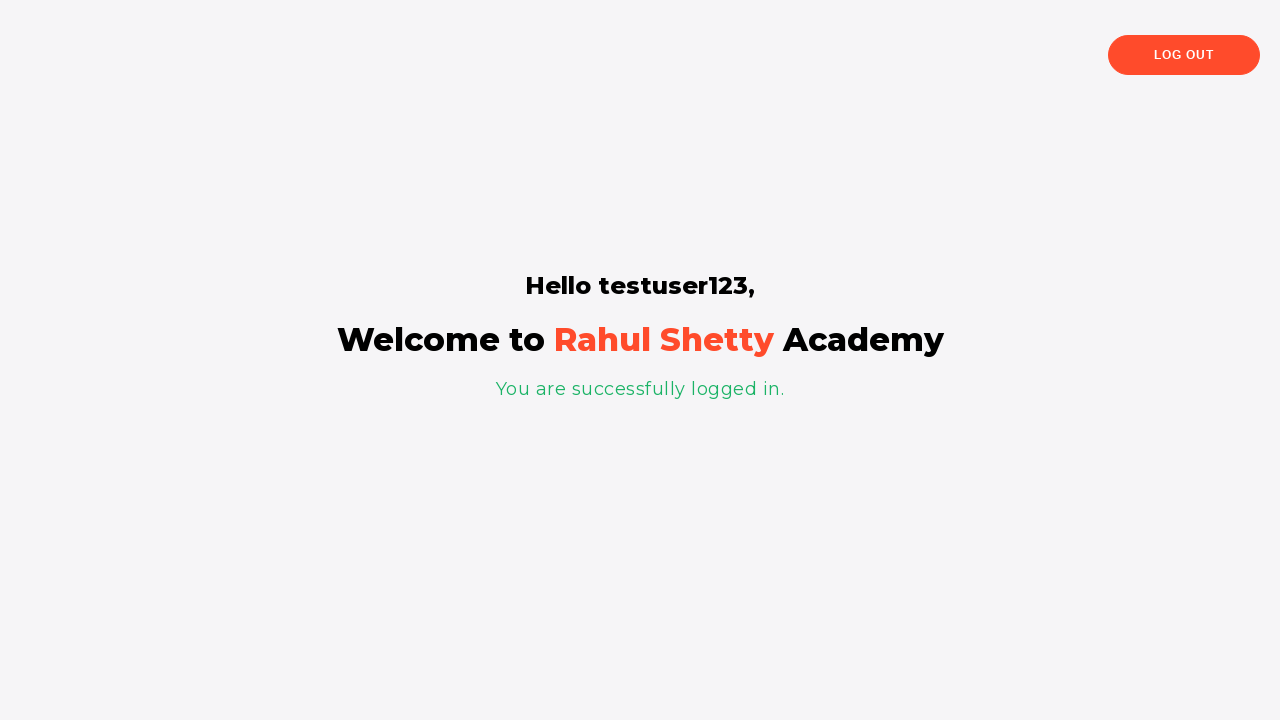

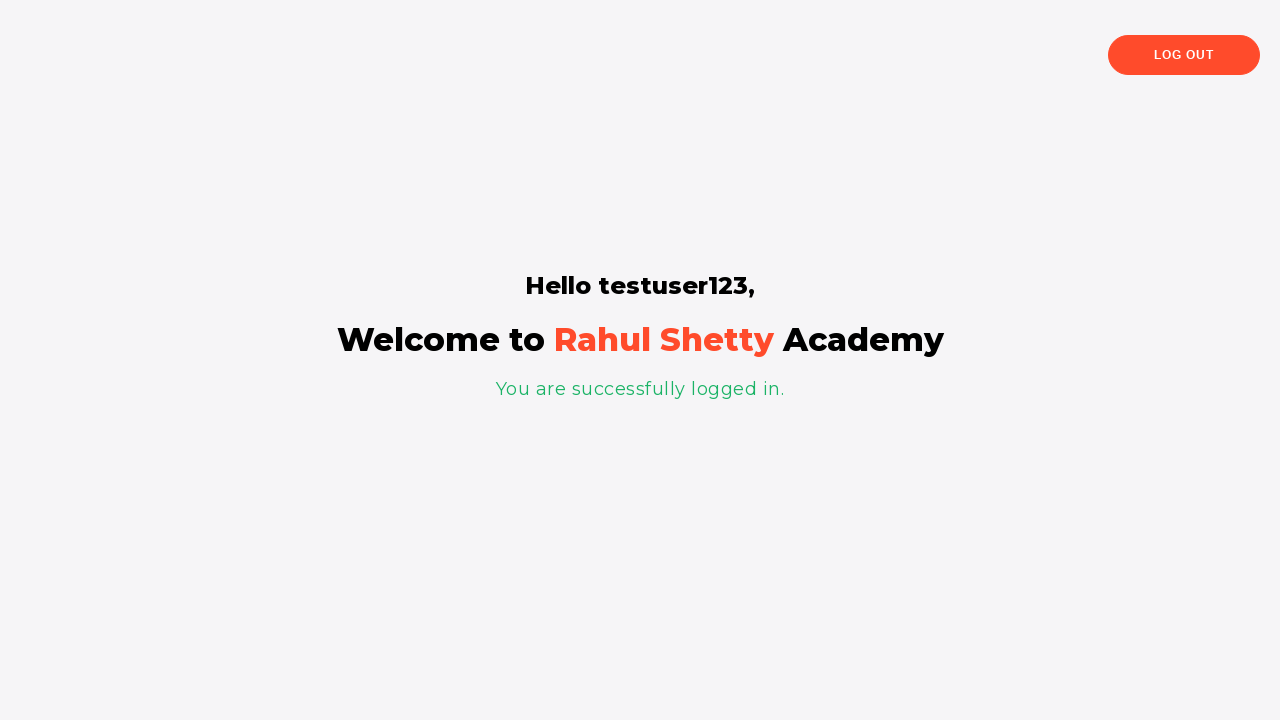